Tests handling of AJAX calls by clicking a dropdown button, waiting for dynamically loaded content to appear, and clicking on the Facebook option.

Starting URL: http://omayo.blogspot.com/

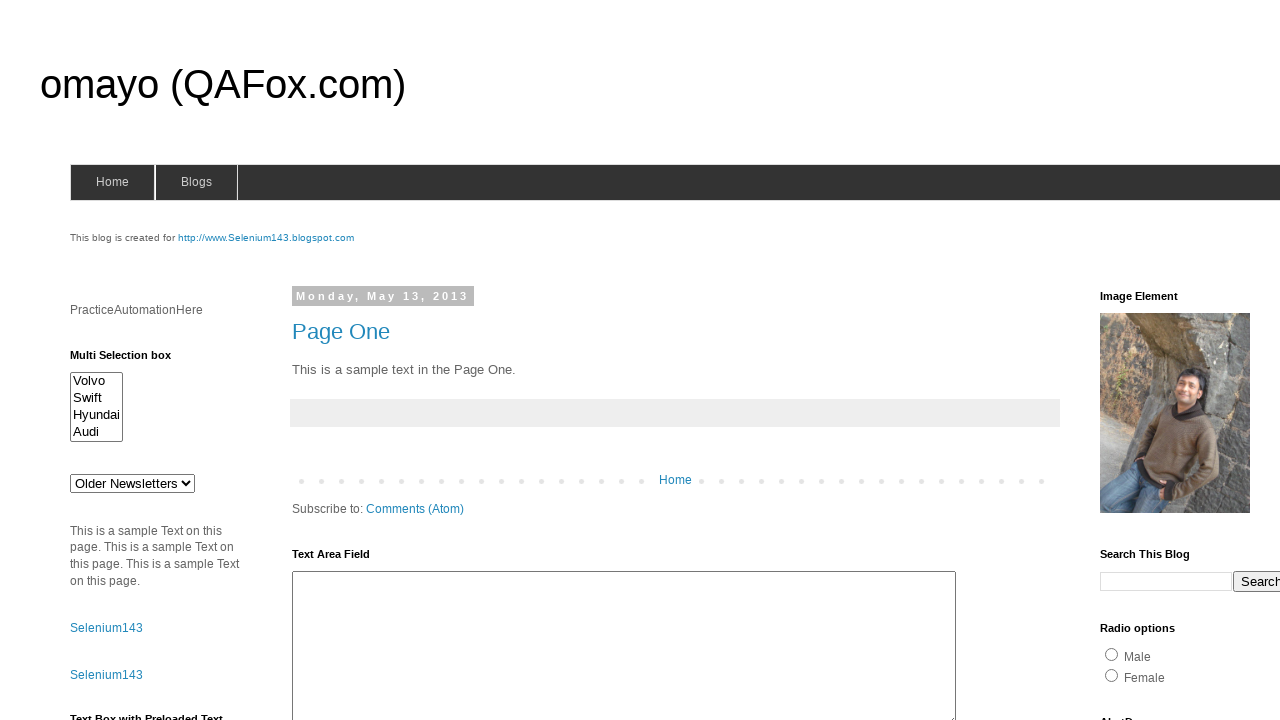

Clicked dropdown button to trigger AJAX load at (1227, 360) on .dropbtn
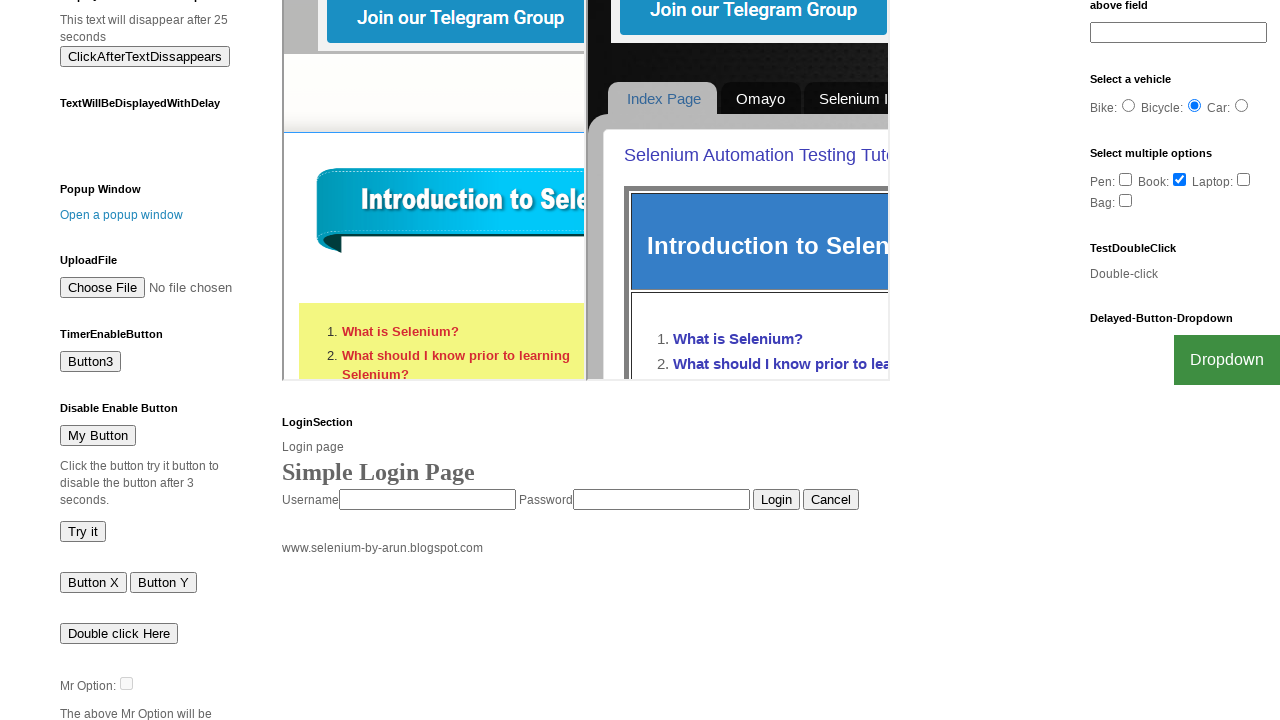

Waited for Facebook option to load dynamically
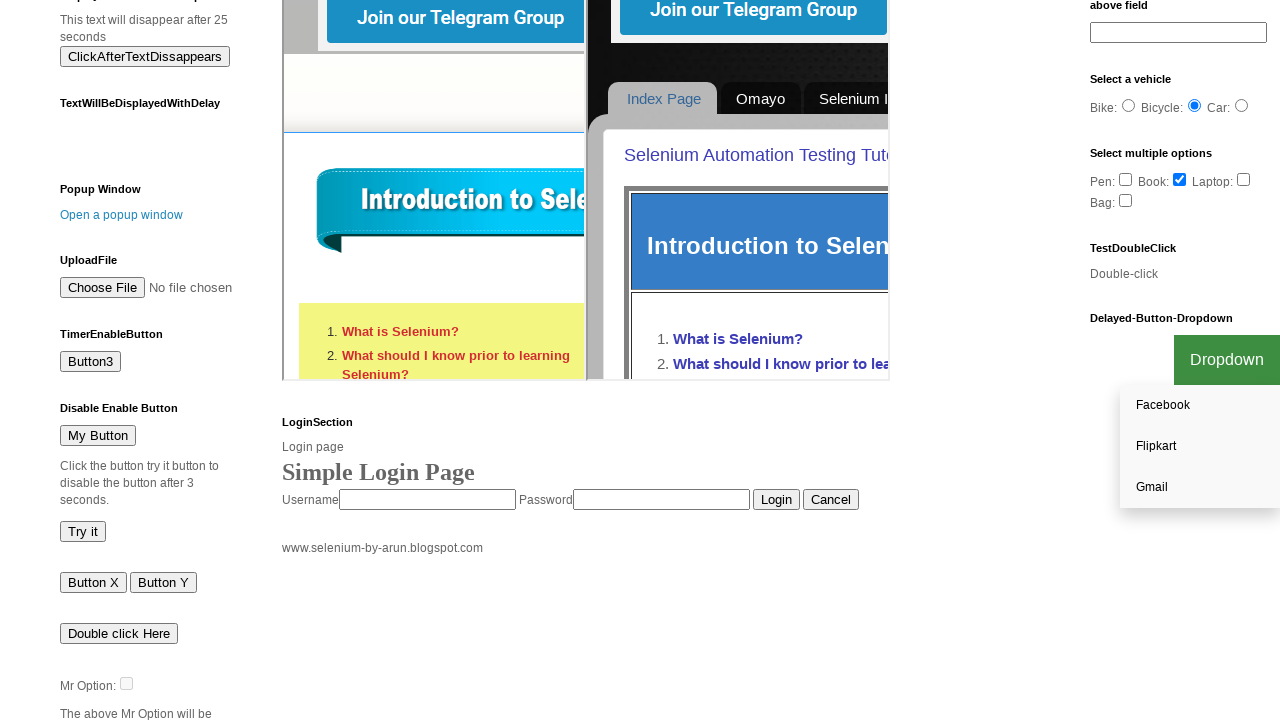

Clicked Facebook option from dropdown menu at (1200, 406) on a:text('Facebook')
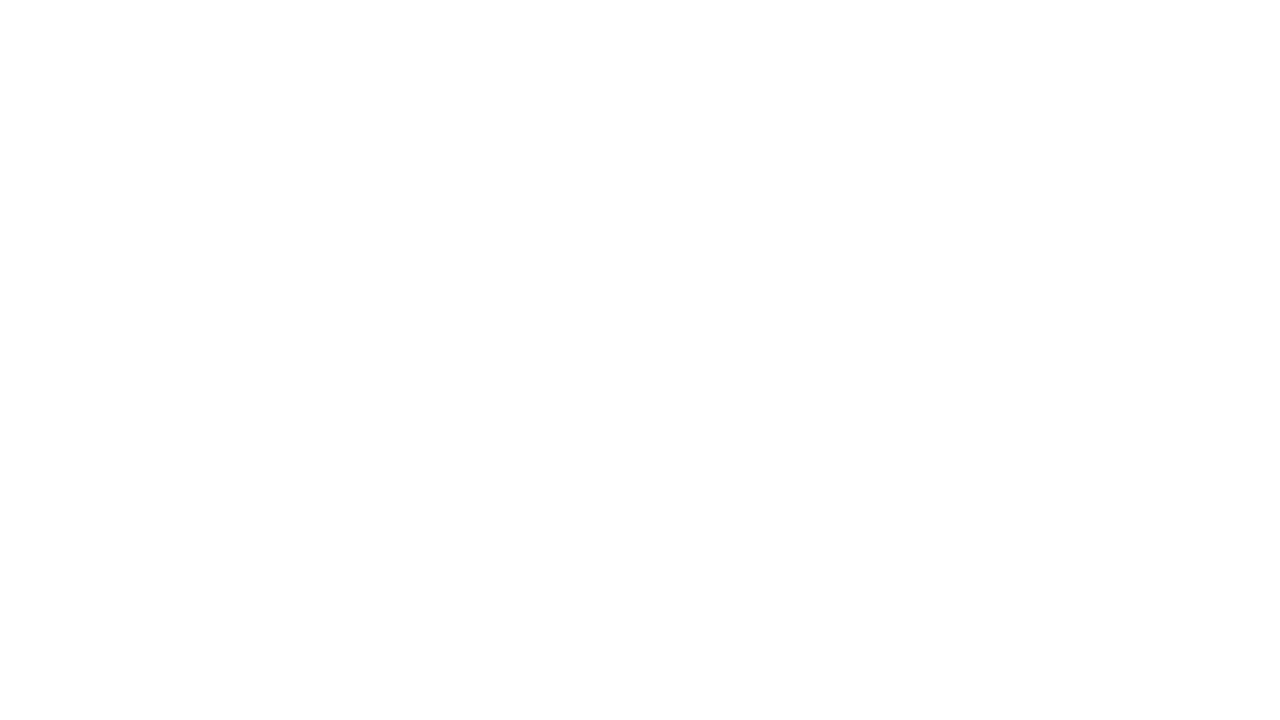

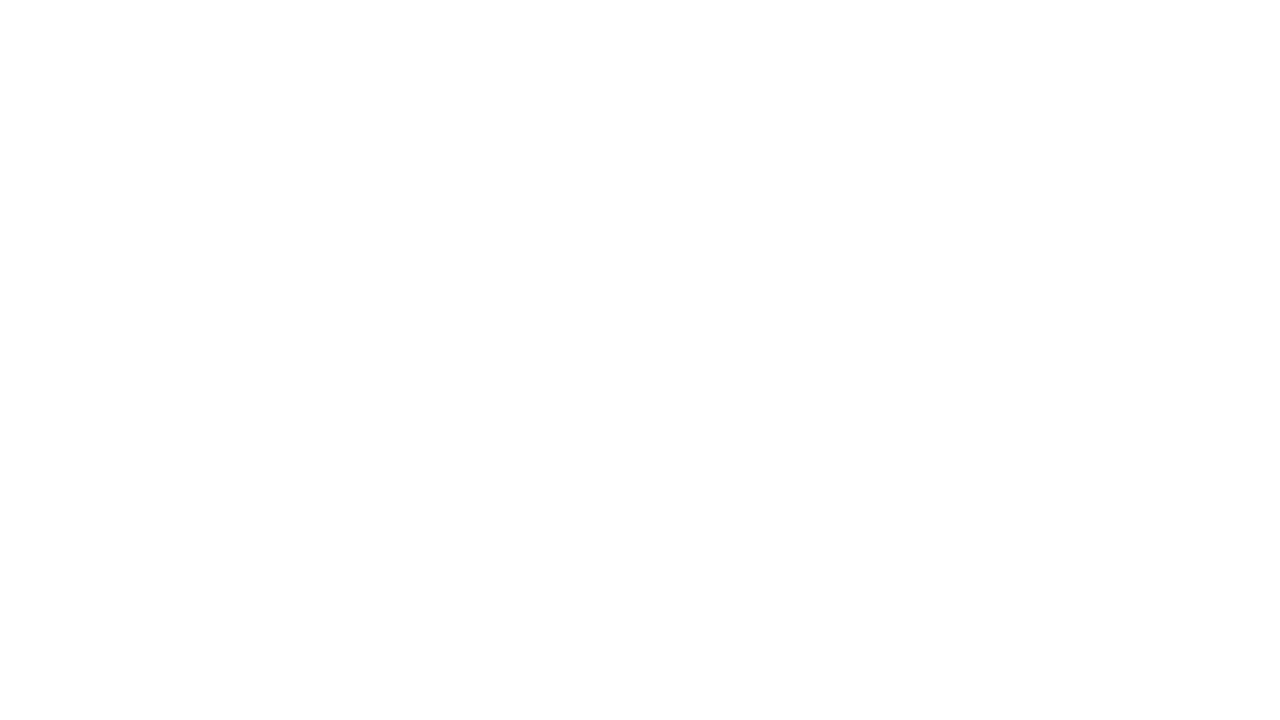